Tests multi-select dropdown by selecting options by value and visible text

Starting URL: https://omayo.blogspot.com/

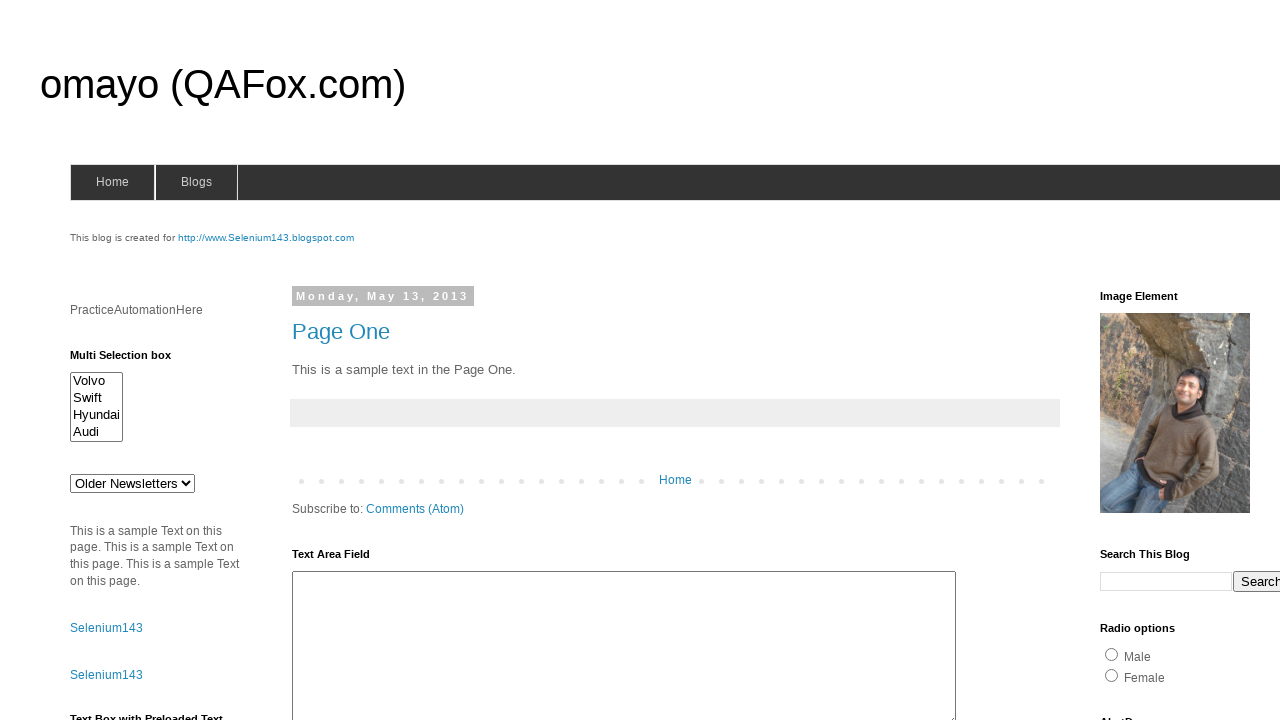

Multi-select dropdown element loaded
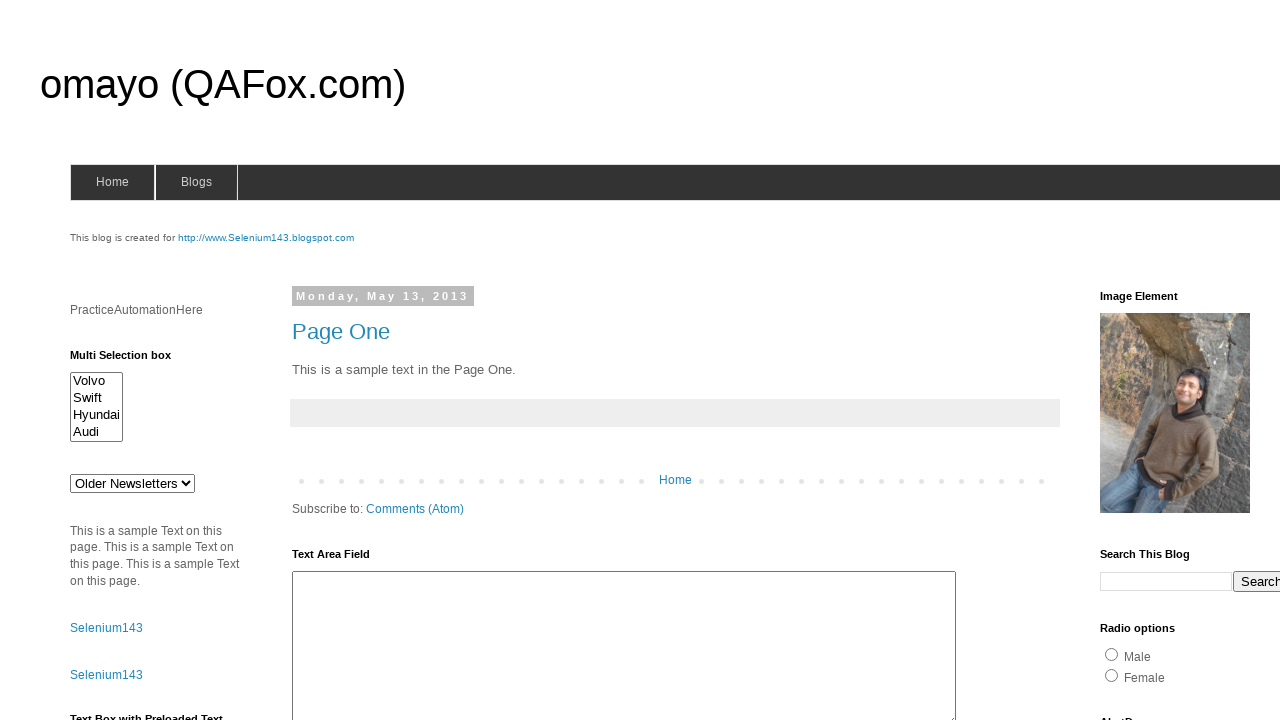

Selected option 'volvox' by value from multi-select dropdown on #multiselect1
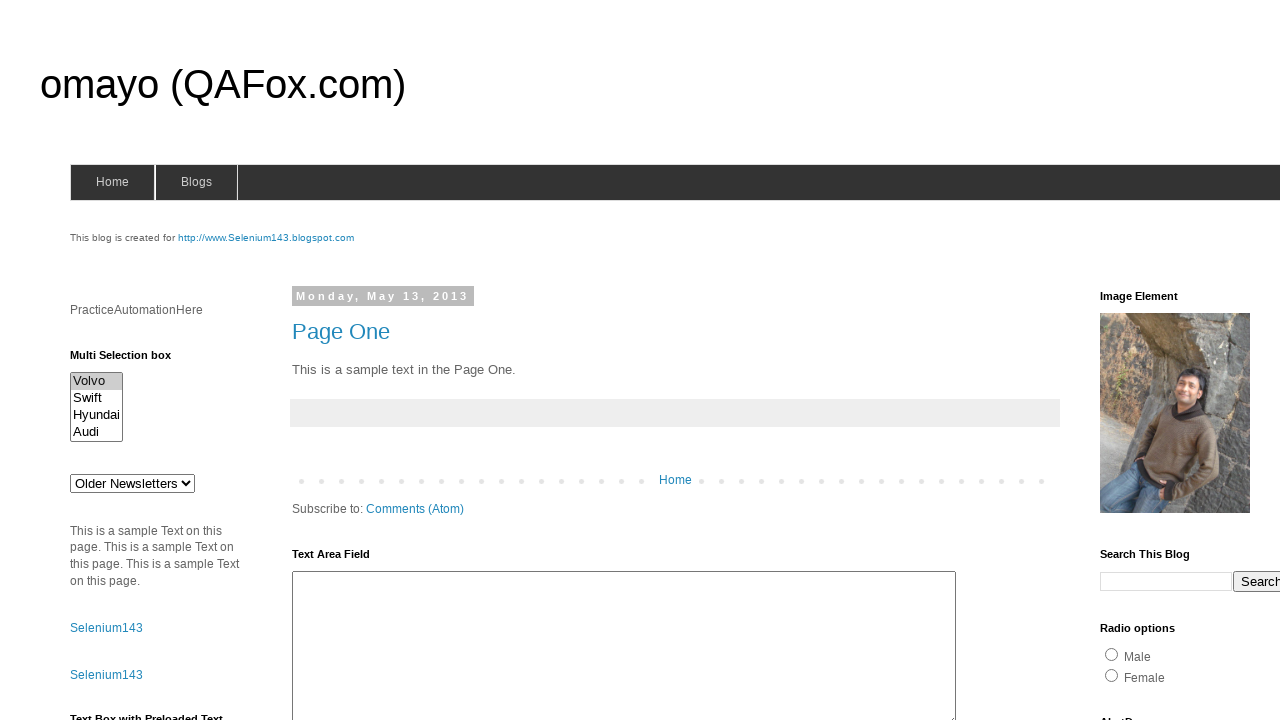

Selected option 'Audi' by visible text from multi-select dropdown on #multiselect1
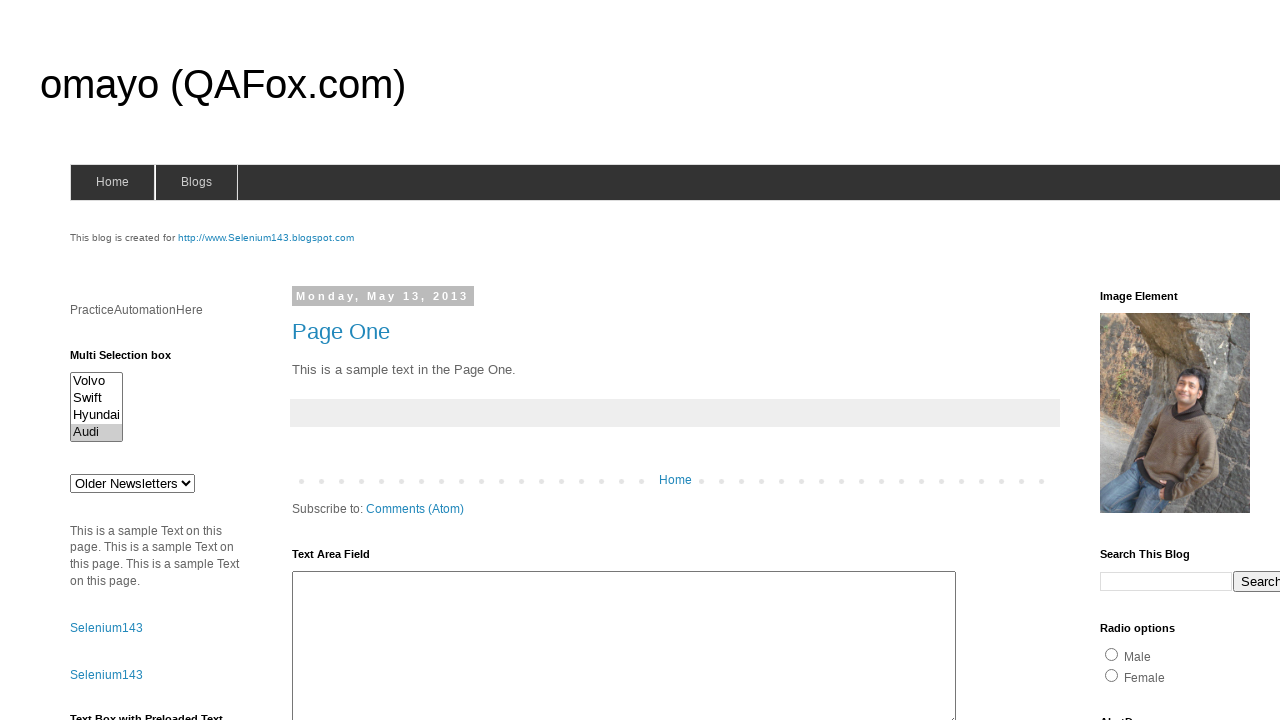

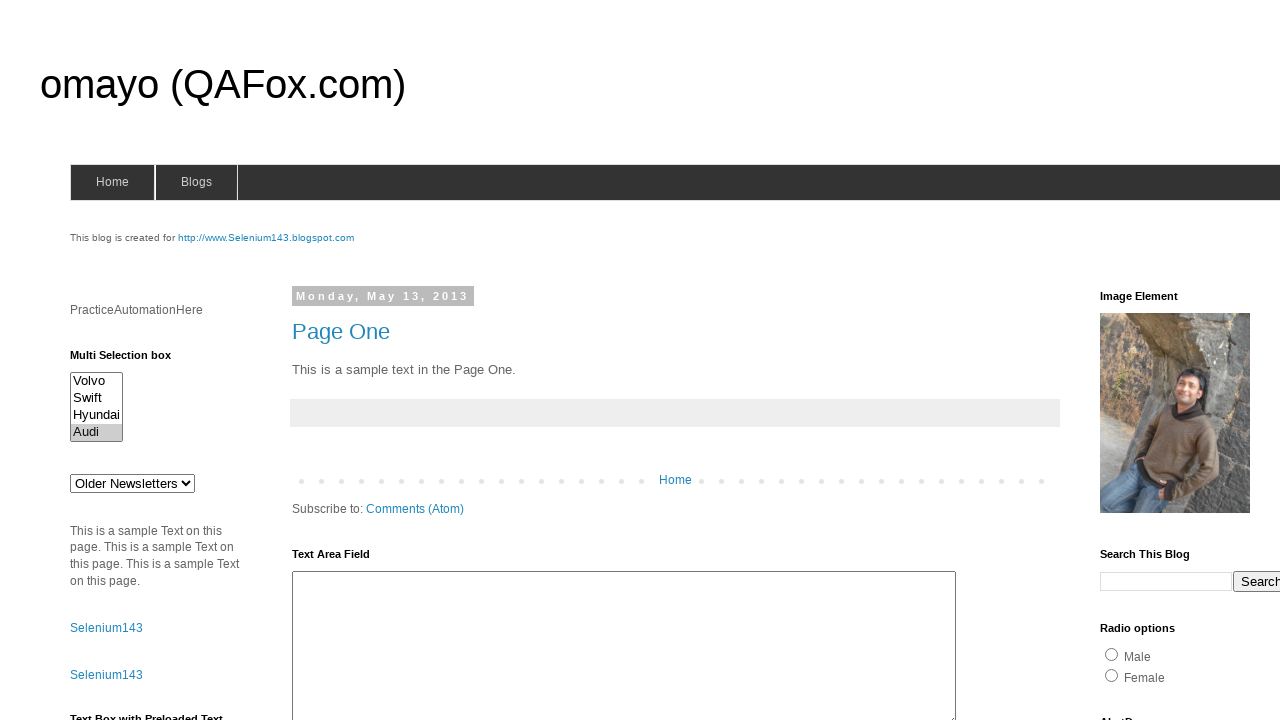